Tests JavaScript confirm alert handling by capturing the alert text and dismissing the alert dialog on a demo page.

Starting URL: https://demo.automationtesting.in/Alerts.html

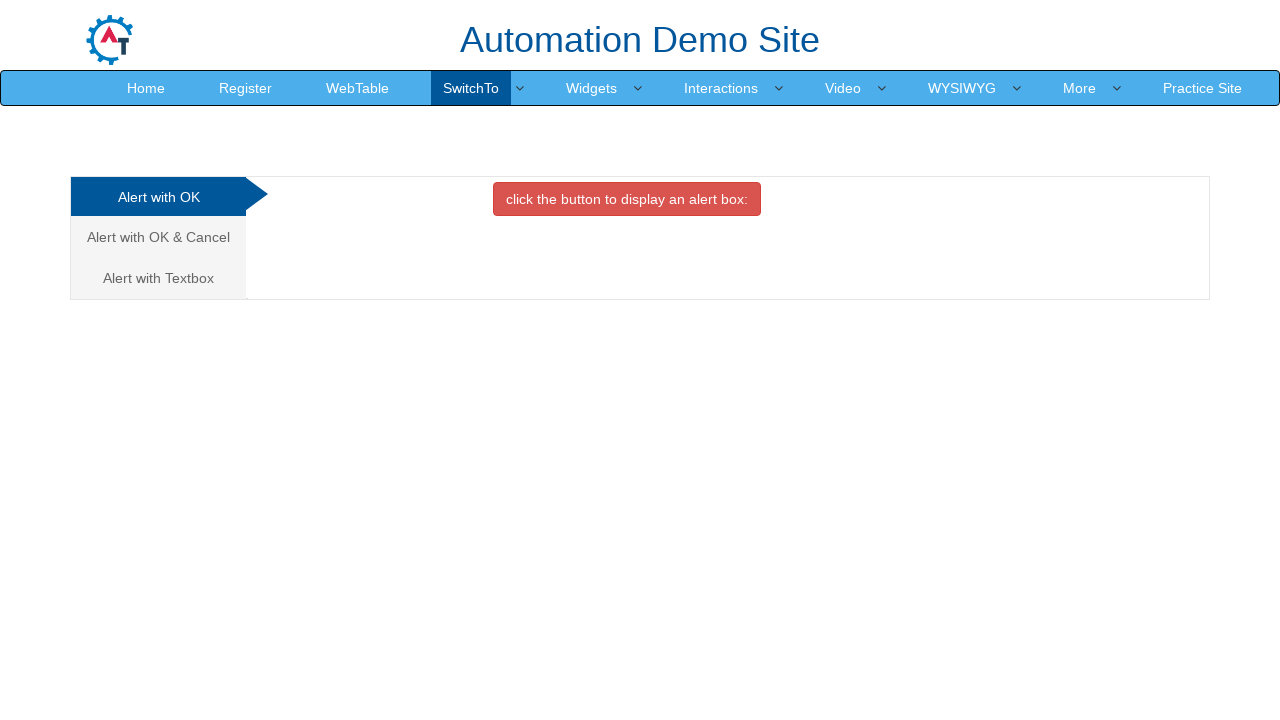

Waited for page to load (domcontentloaded)
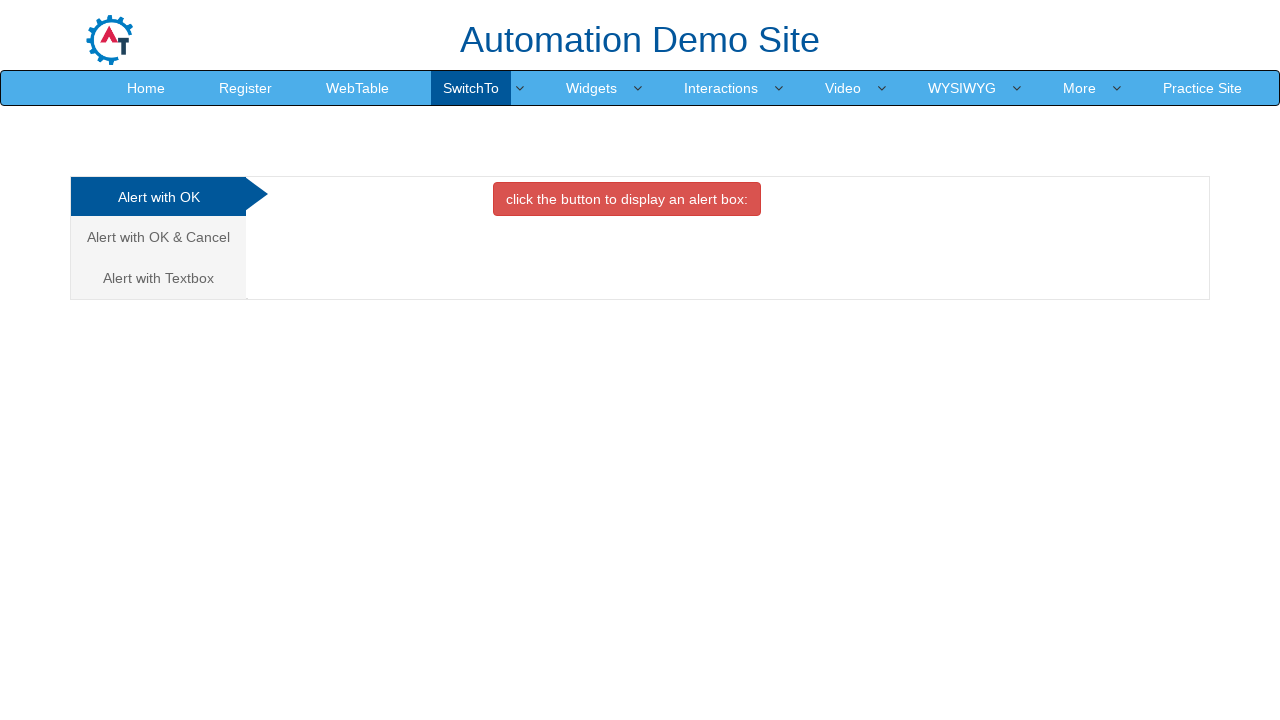

Registered dialog handler to dismiss confirm alerts
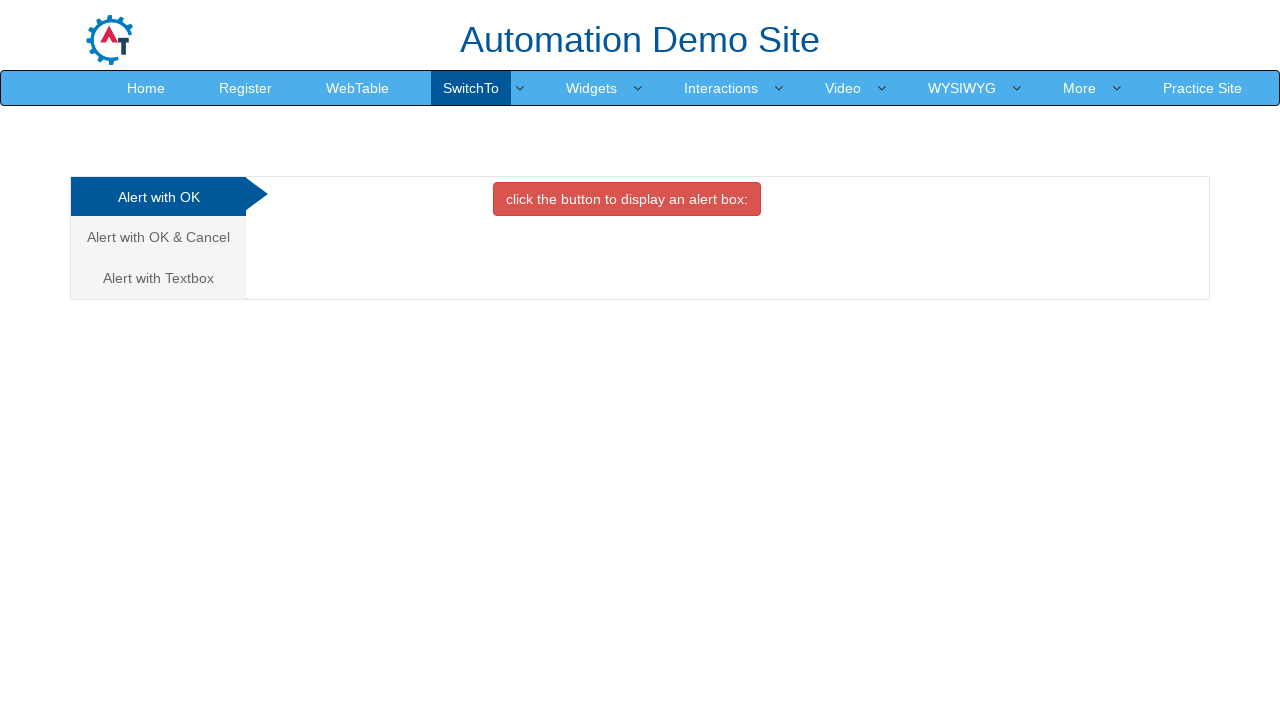

Clicked 'Alert with OK & Cancel' button to trigger confirm dialog at (158, 237) on text=Alert with OK & Cancel
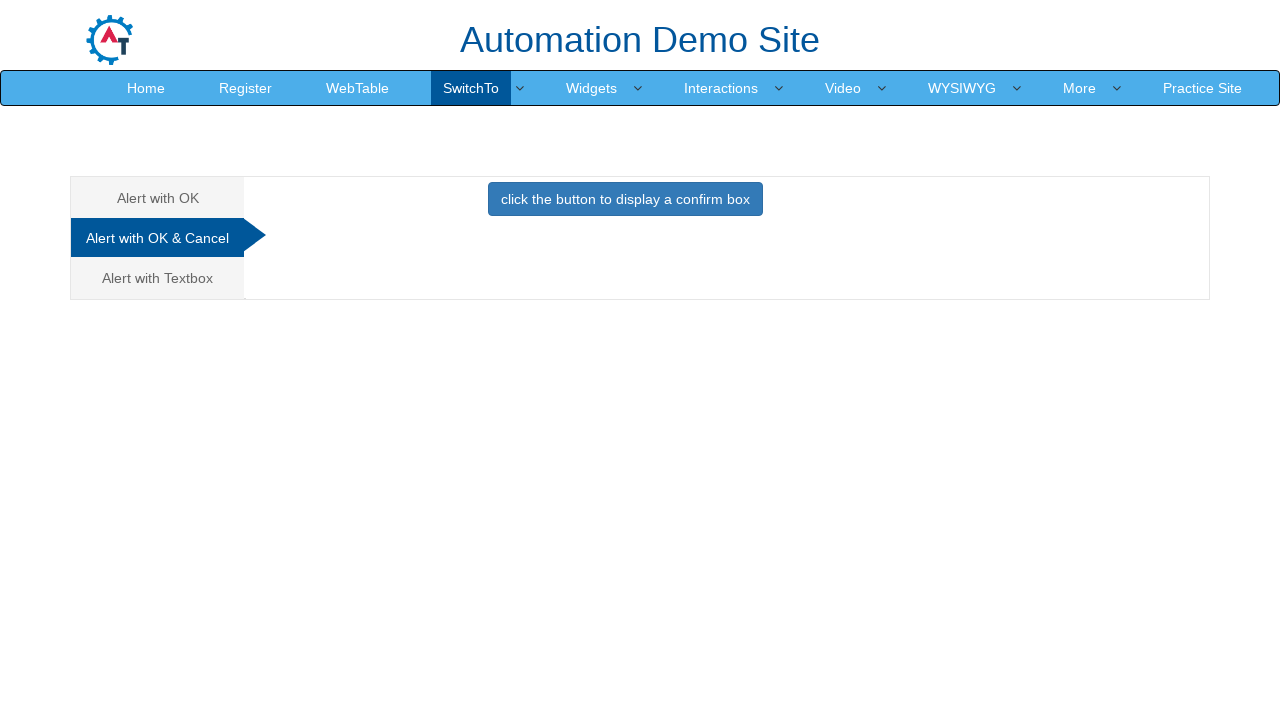

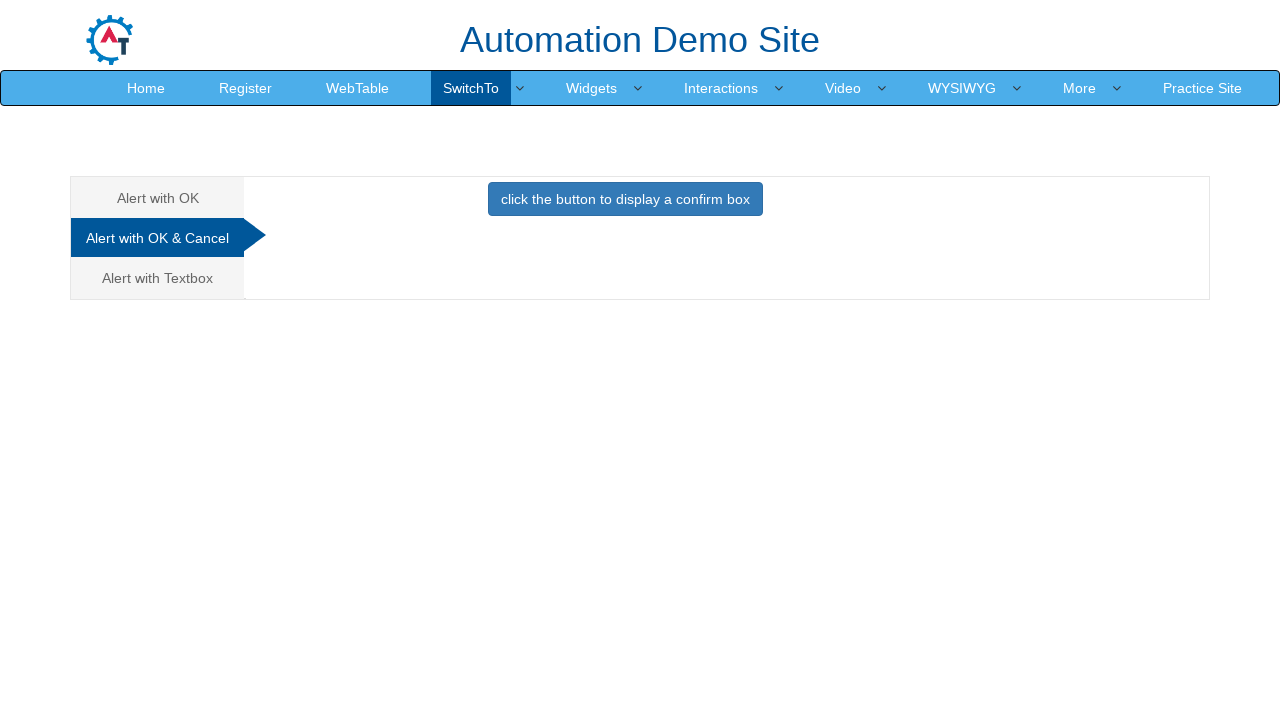